Tests that the toggle-all checkbox updates state when individual items are completed or cleared

Starting URL: https://demo.playwright.dev/todomvc

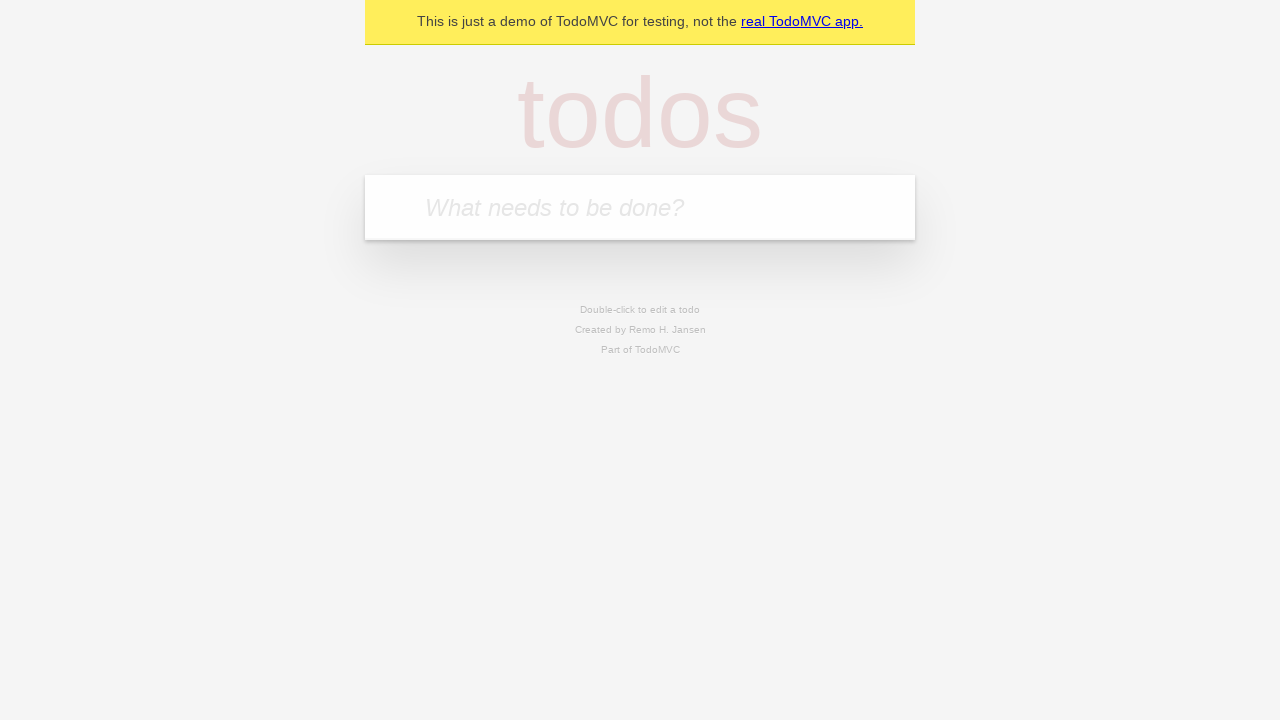

Filled todo input with 'buy some cheese' on internal:attr=[placeholder="What needs to be done?"i]
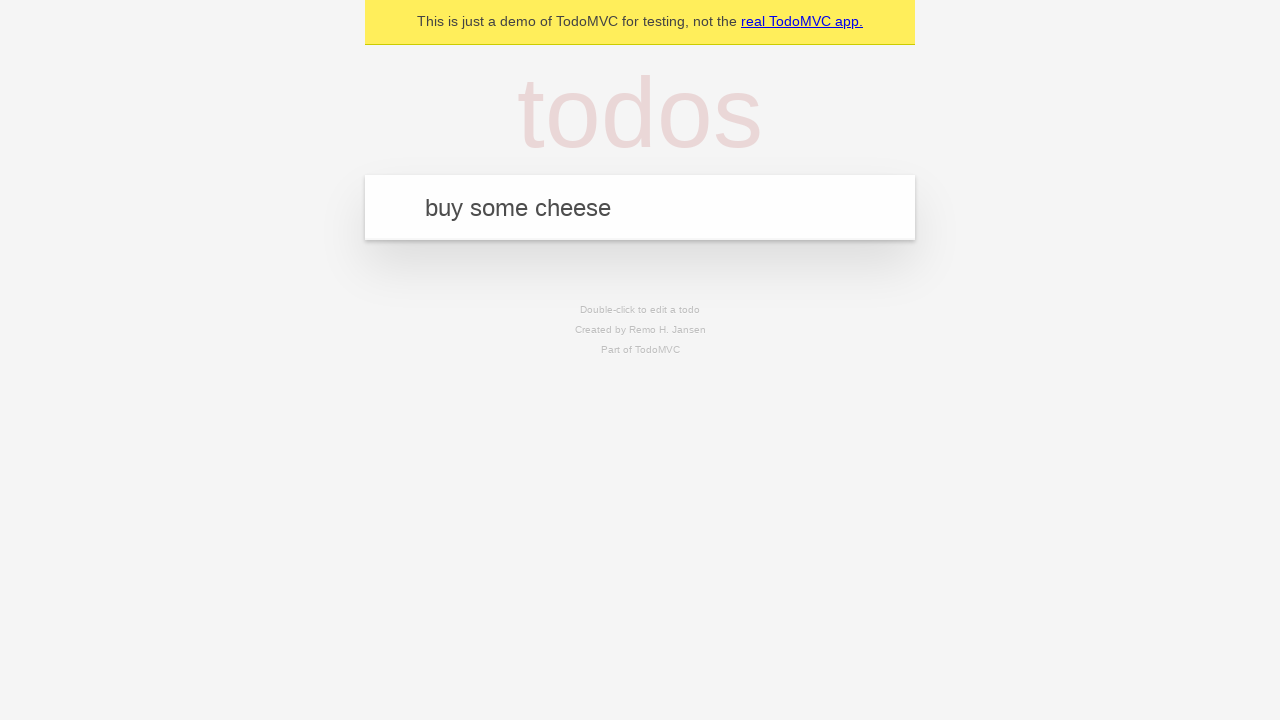

Pressed Enter to add first todo on internal:attr=[placeholder="What needs to be done?"i]
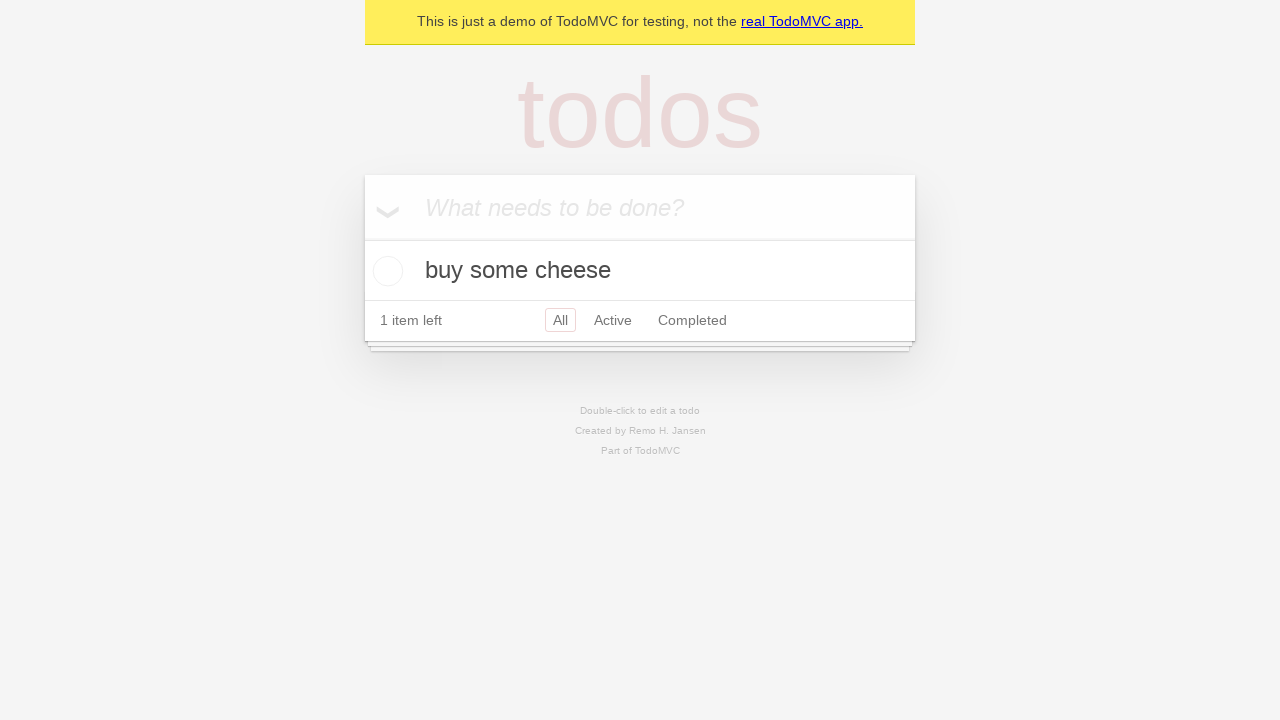

Filled todo input with 'feed the cat' on internal:attr=[placeholder="What needs to be done?"i]
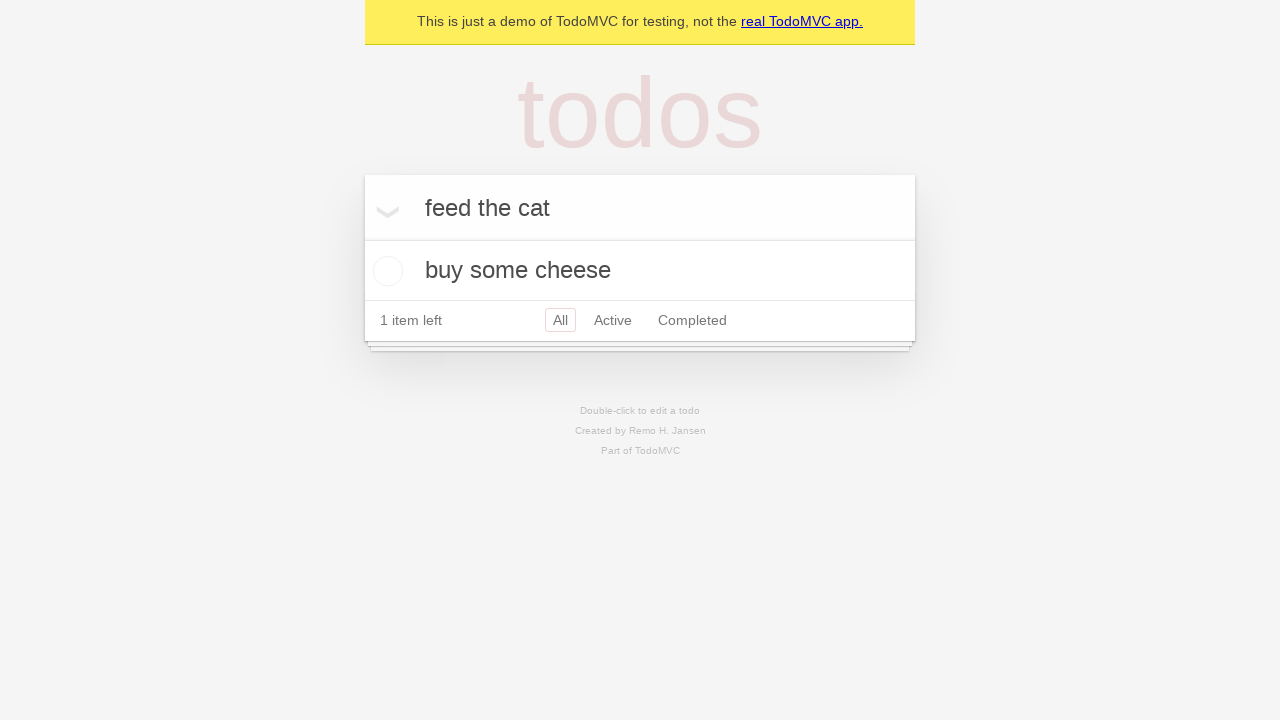

Pressed Enter to add second todo on internal:attr=[placeholder="What needs to be done?"i]
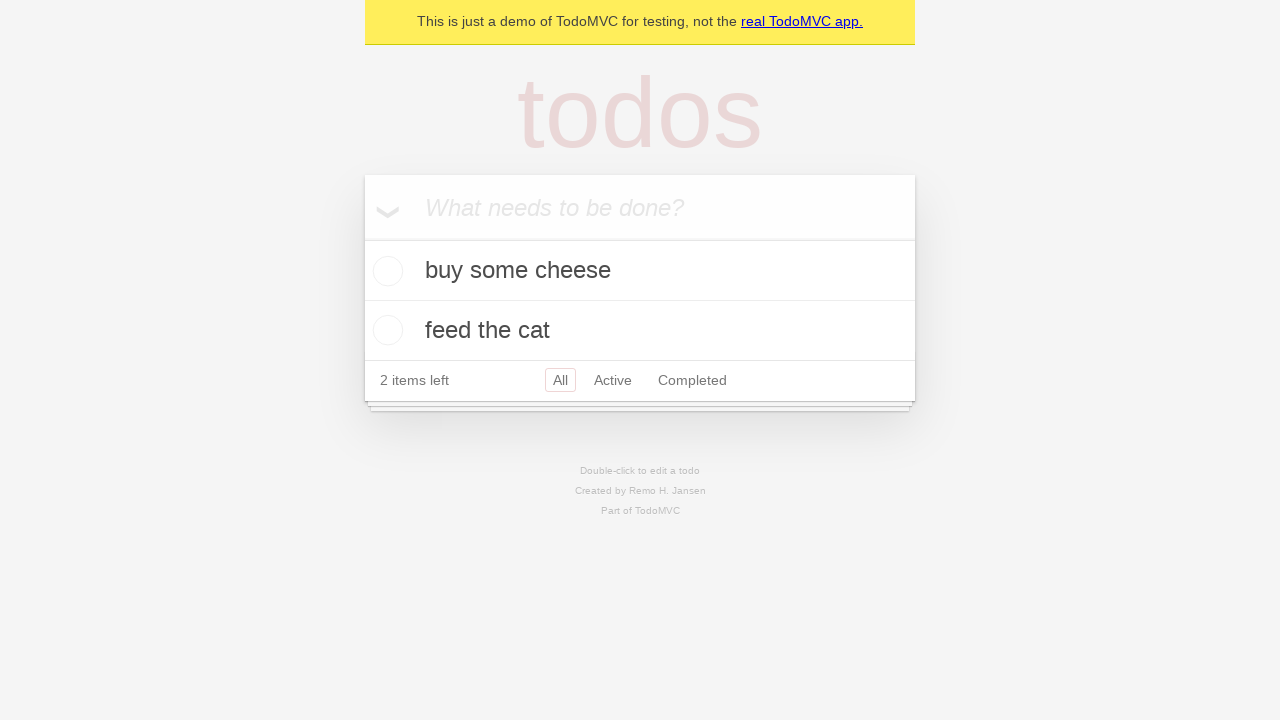

Filled todo input with 'book a doctors appointment' on internal:attr=[placeholder="What needs to be done?"i]
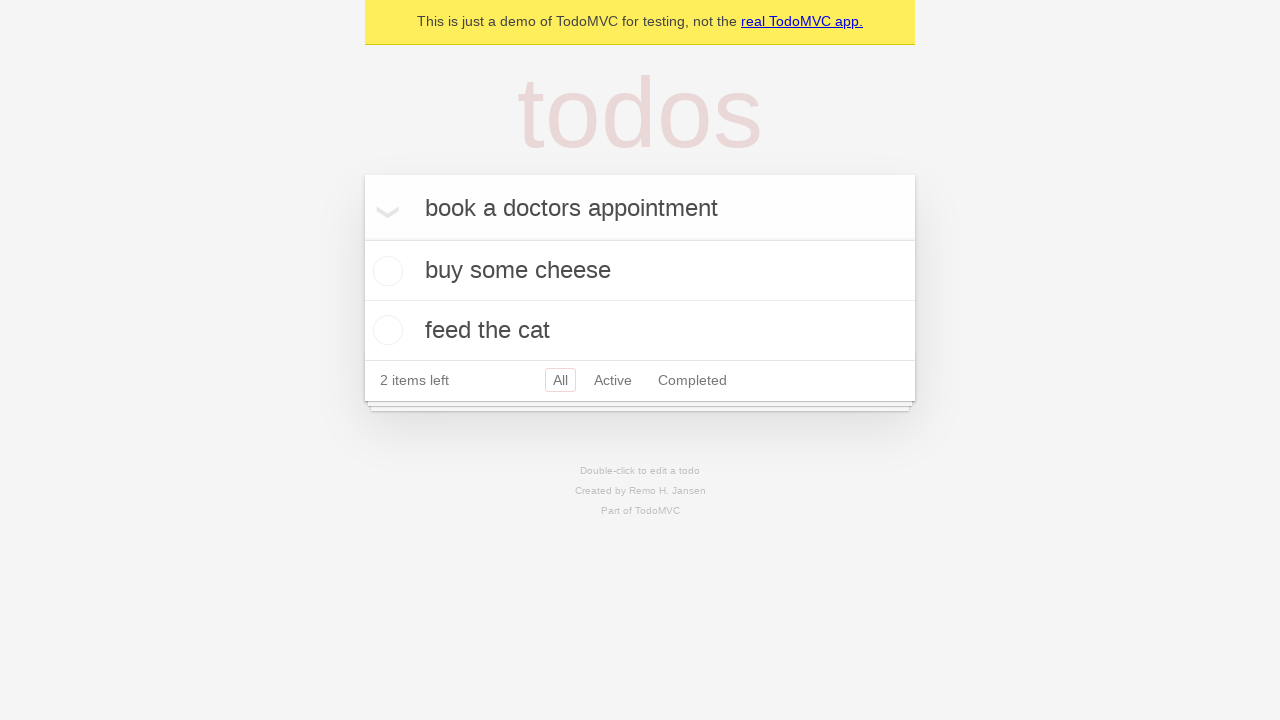

Pressed Enter to add third todo on internal:attr=[placeholder="What needs to be done?"i]
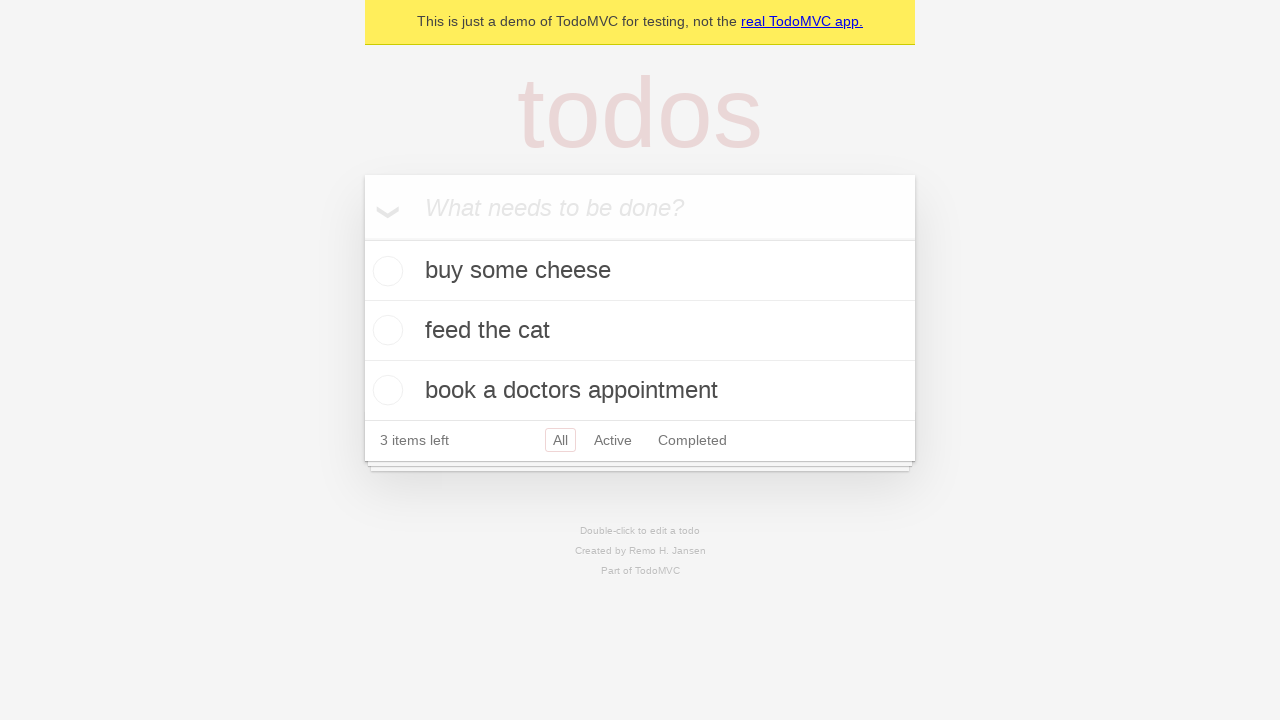

Checked 'Mark all as complete' toggle - all todos now marked complete at (362, 238) on internal:label="Mark all as complete"i
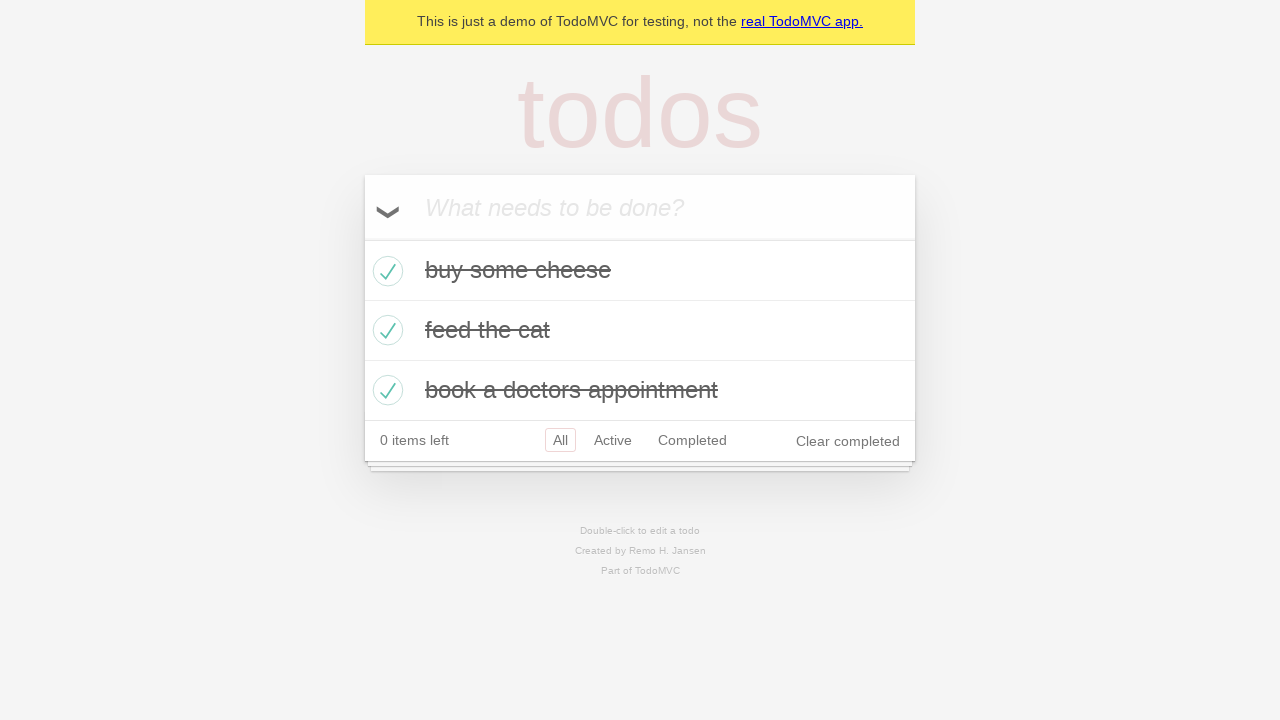

Unchecked the first todo - toggle-all state should update at (385, 271) on [data-testid='todo-item'] >> nth=0 >> internal:role=checkbox
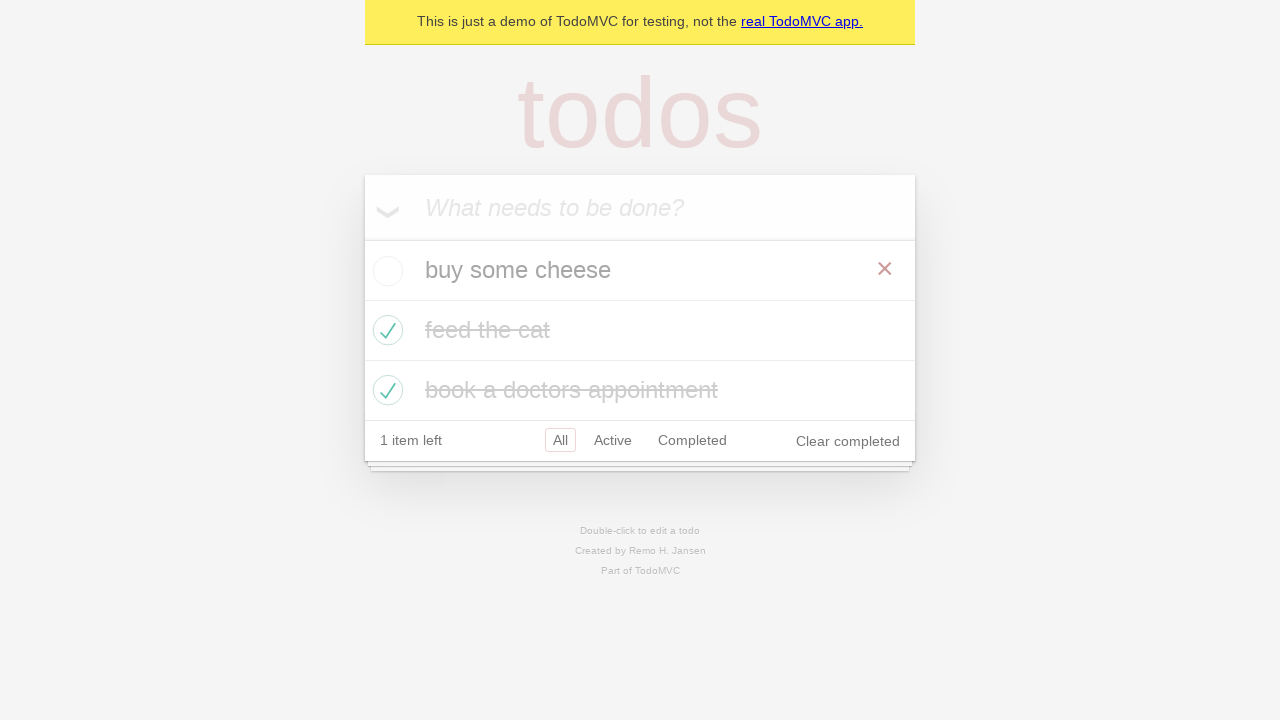

Checked the first todo again - toggle-all should become checked again at (385, 271) on [data-testid='todo-item'] >> nth=0 >> internal:role=checkbox
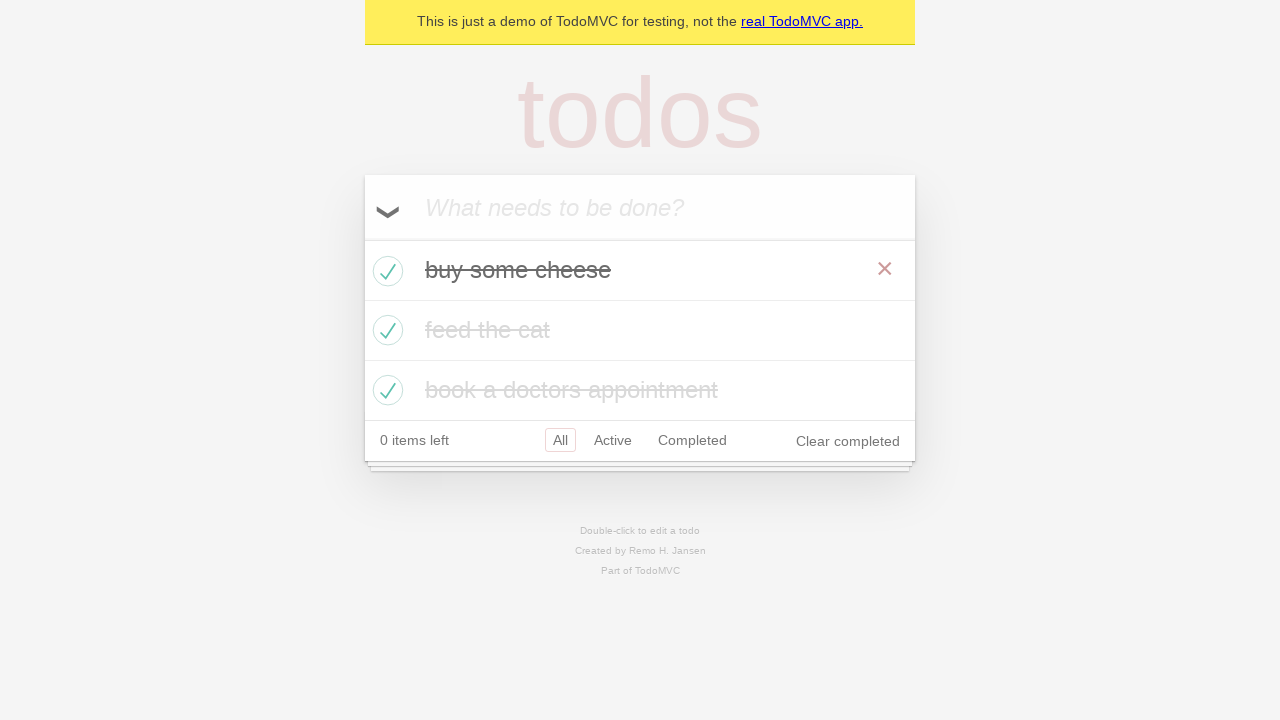

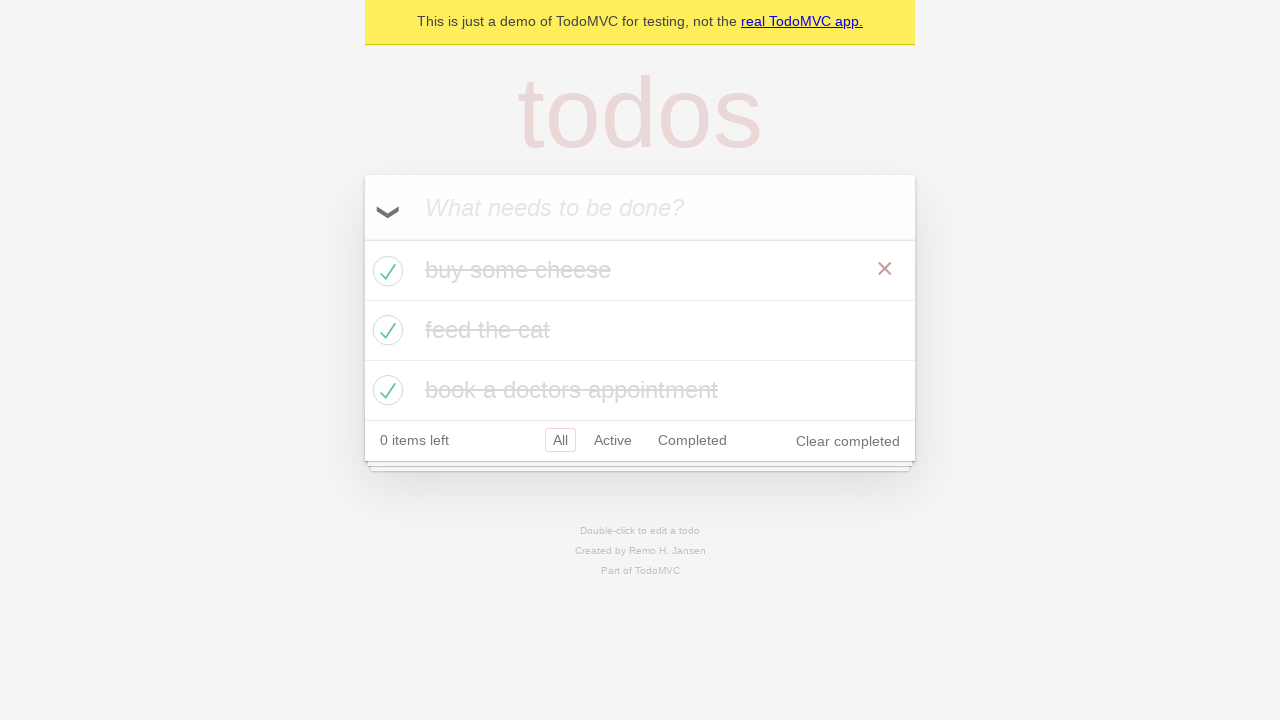